Tests a registration form by filling in first name, last name, and email fields, submitting the form, and verifying the success message is displayed.

Starting URL: http://suninjuly.github.io/registration1.html

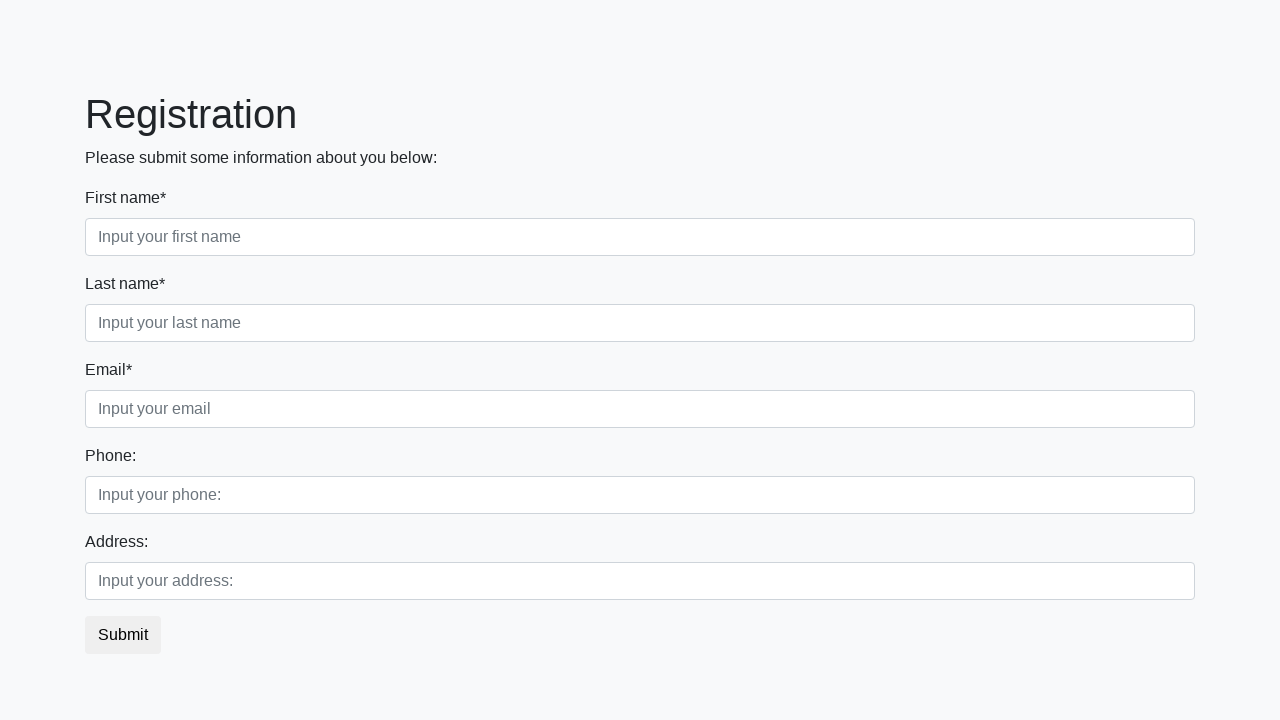

Filled first name field with 'Ivan' on //*[@placeholder='Input your first name']
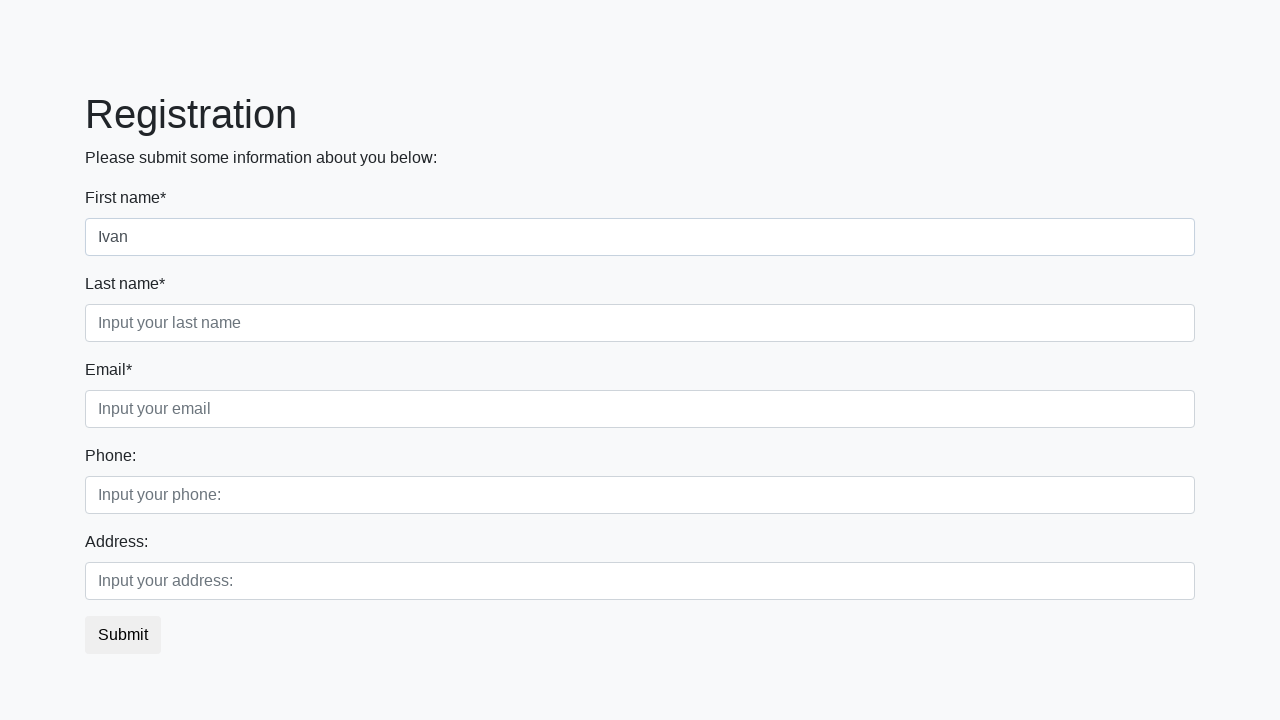

Filled last name field with 'Petrov' on //*[@placeholder='Input your last name']
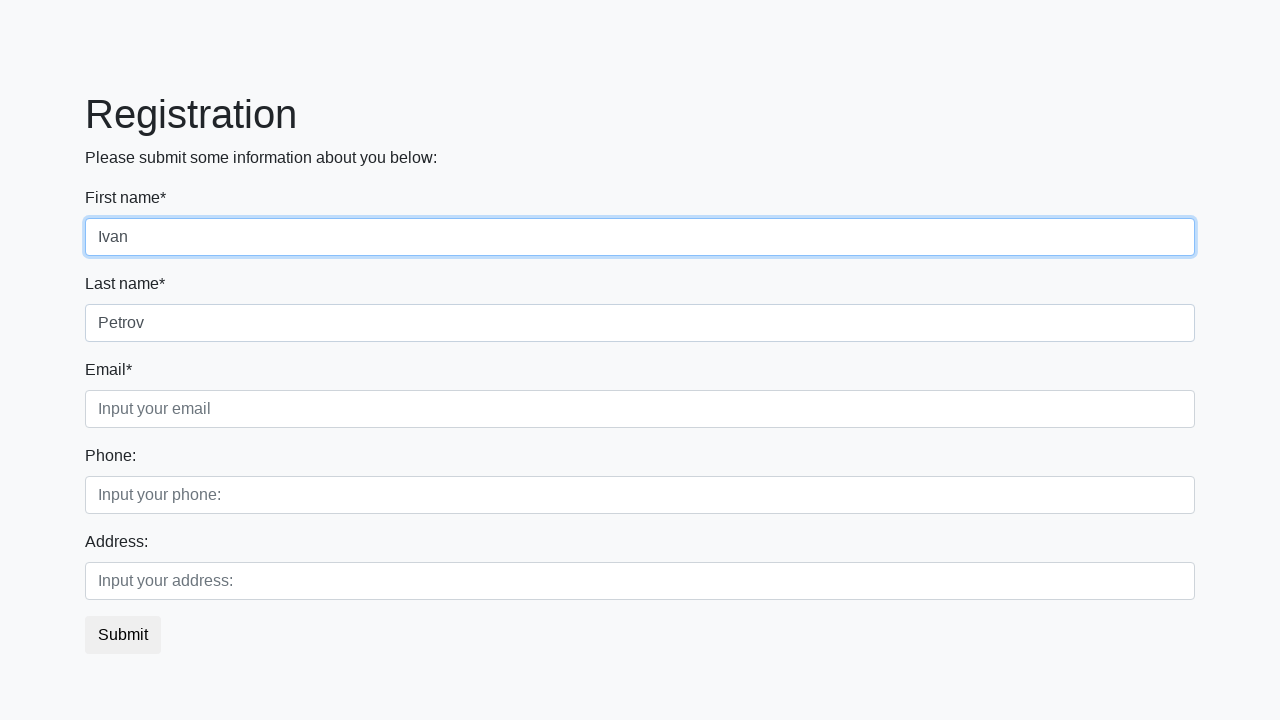

Filled email field with 'testuser@example.com' on //*[@placeholder='Input your email']
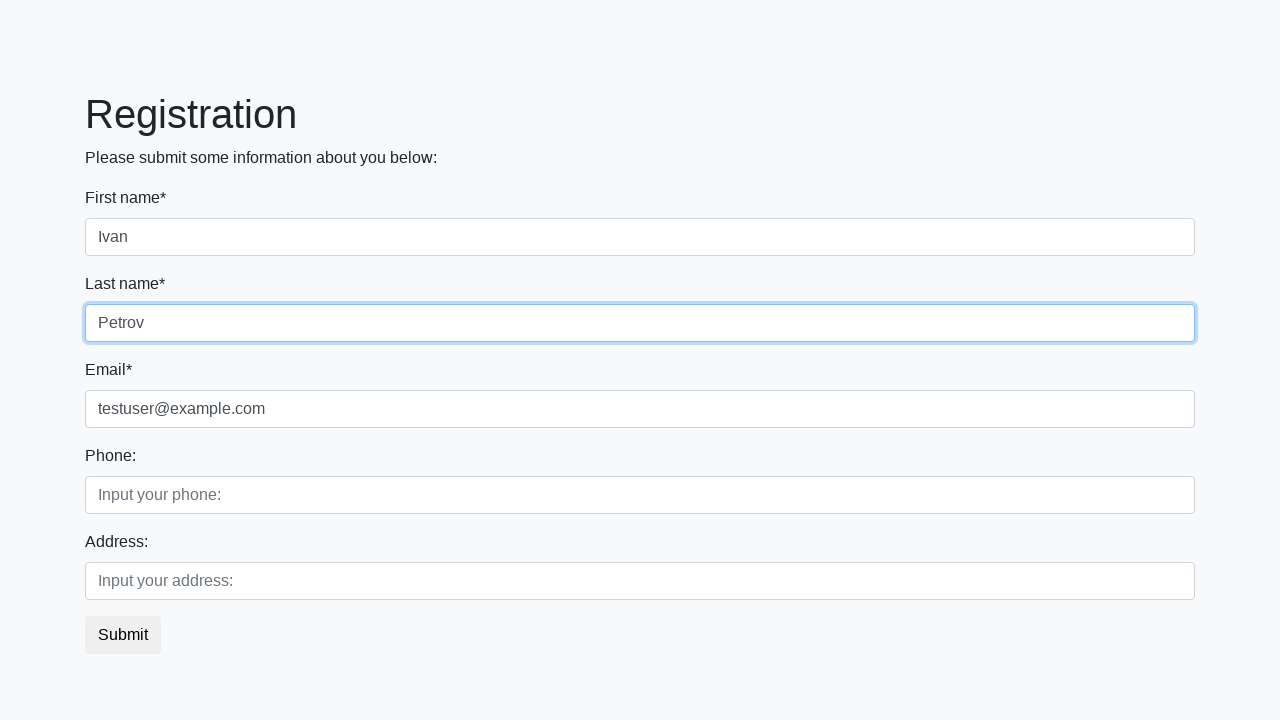

Clicked submit button at (123, 635) on button.btn
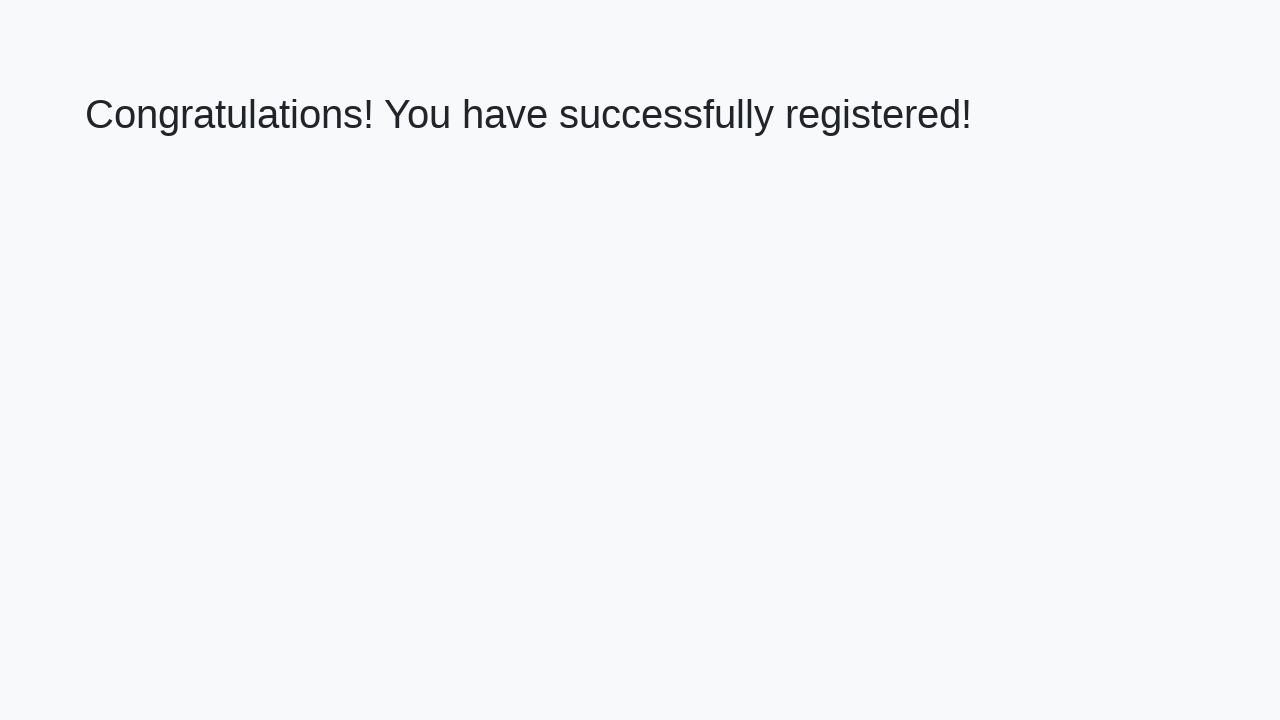

Success message element loaded
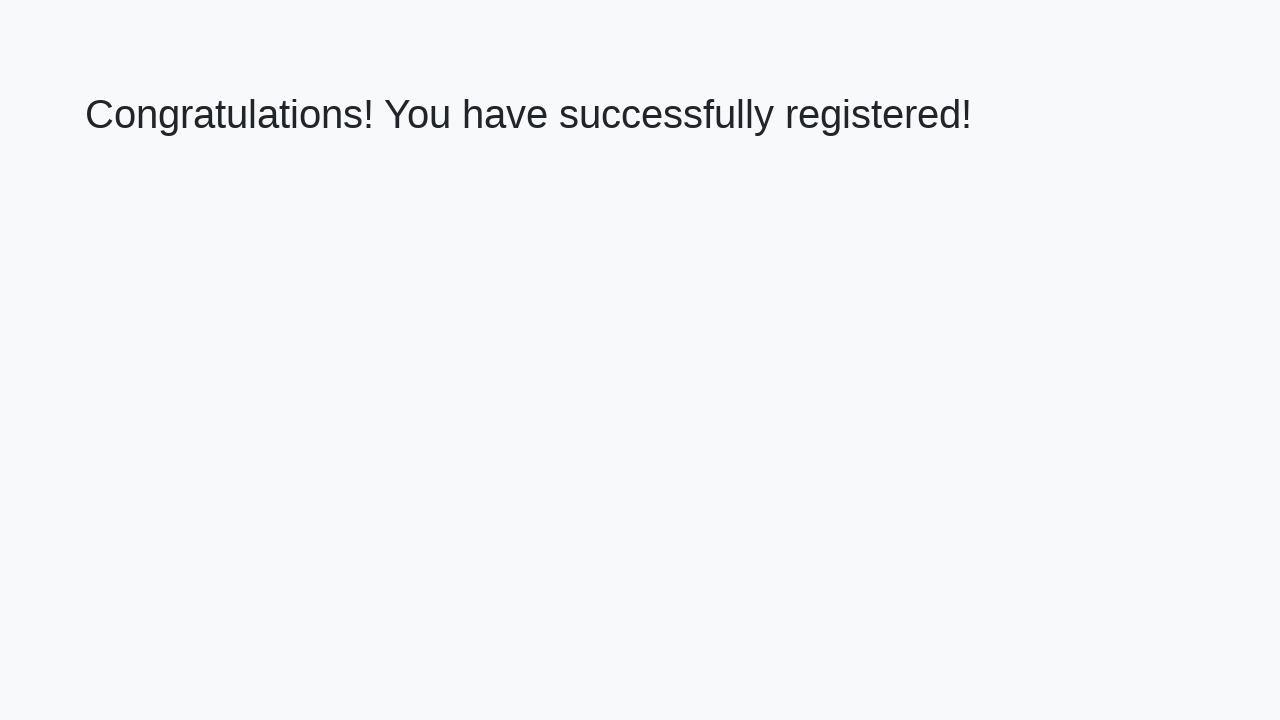

Retrieved success message text
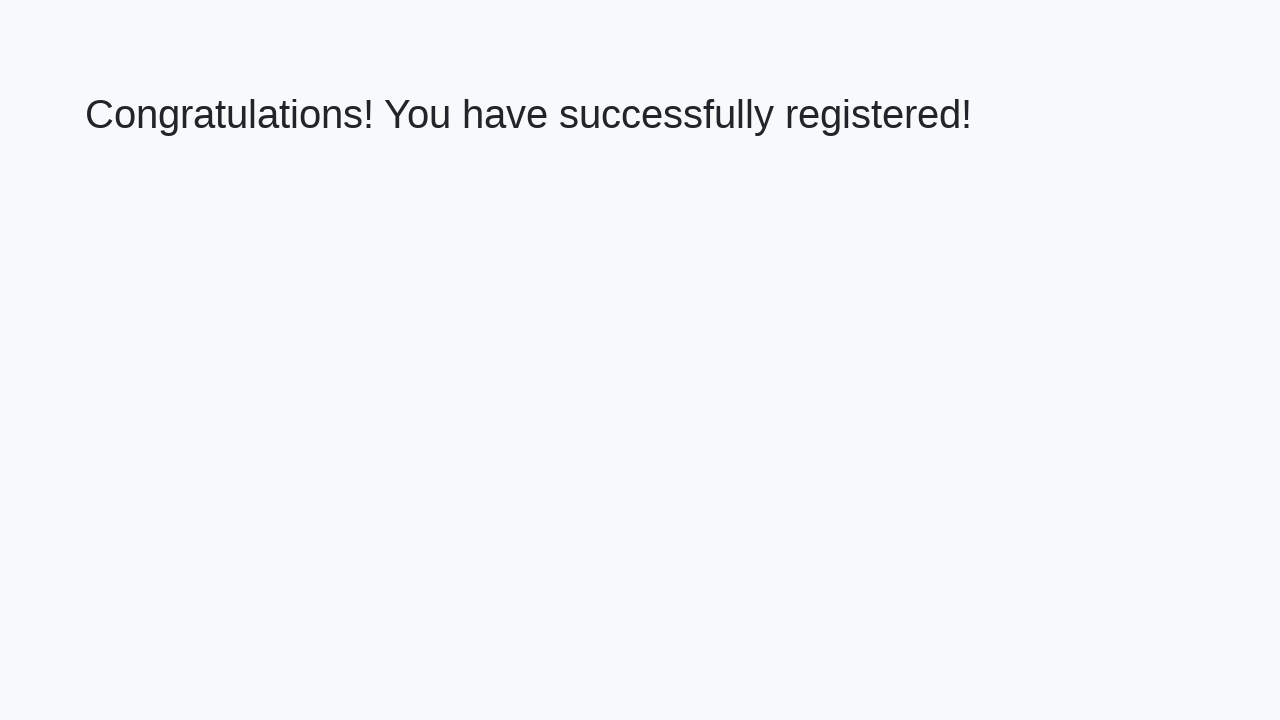

Verified success message: 'Congratulations! You have successfully registered!'
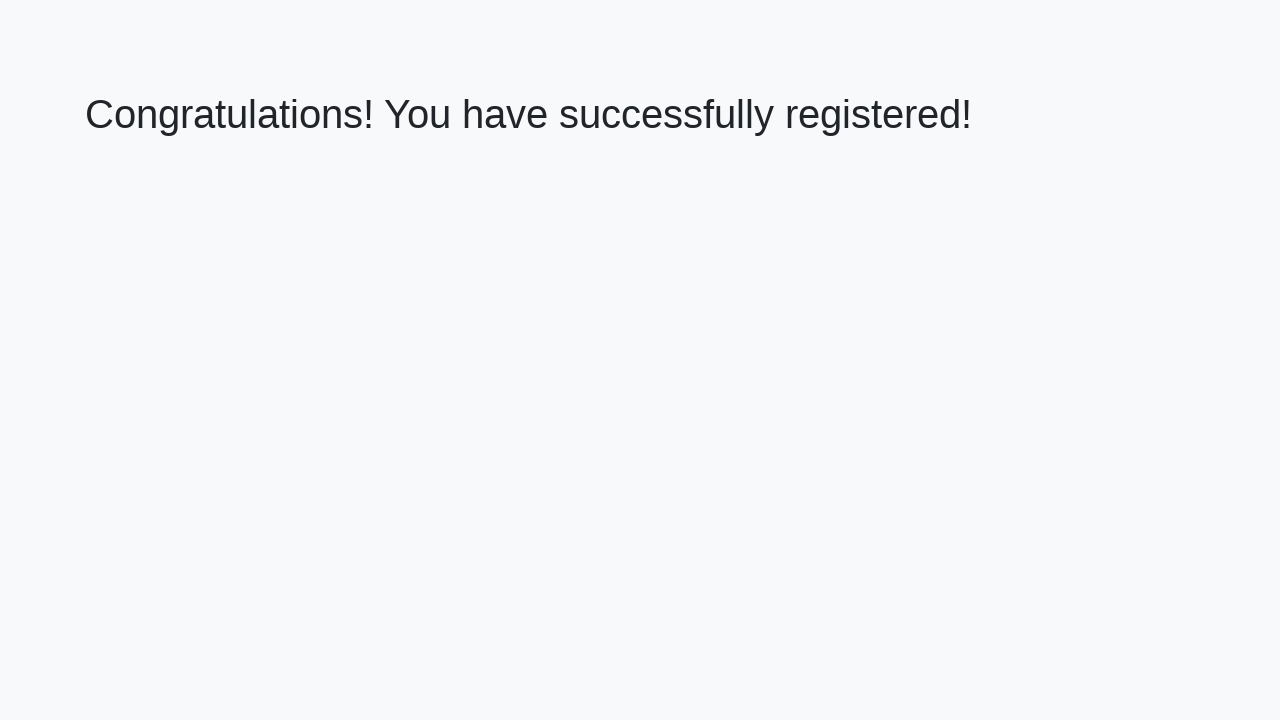

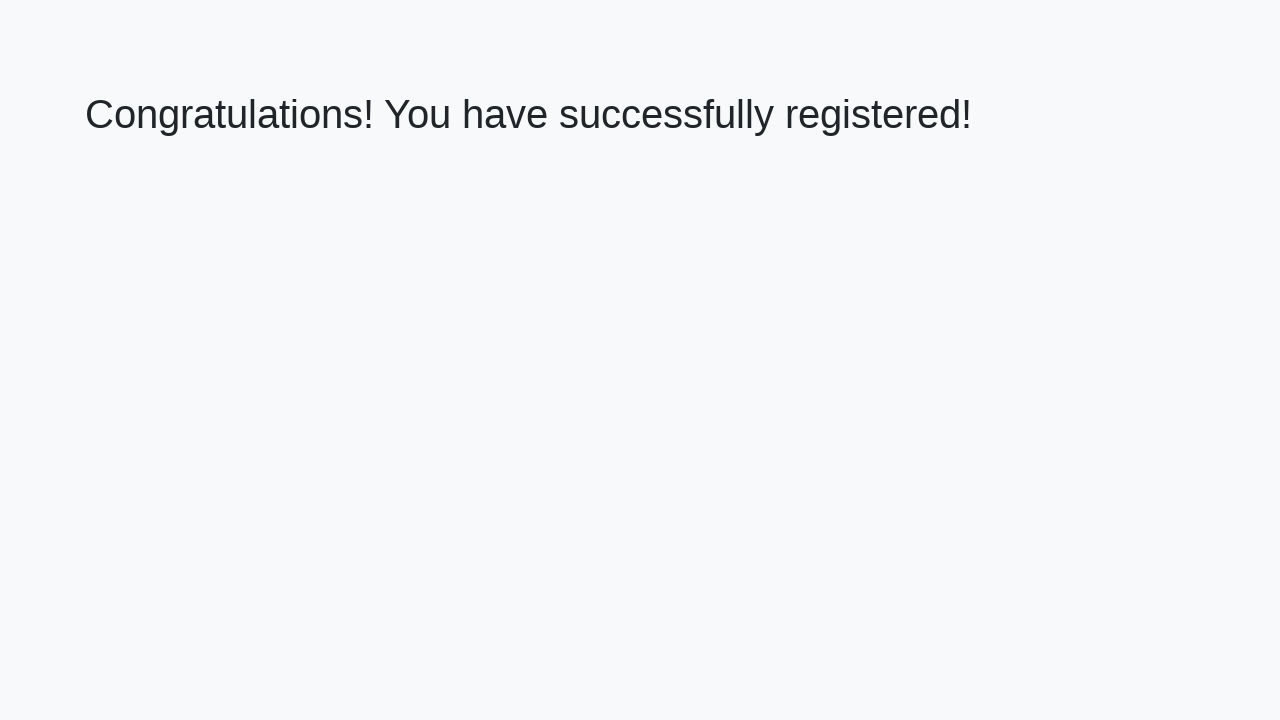